Tests a math quiz page by reading two numbers, calculating their sum, selecting the answer from a dropdown, and submitting the form

Starting URL: http://suninjuly.github.io/selects2.html

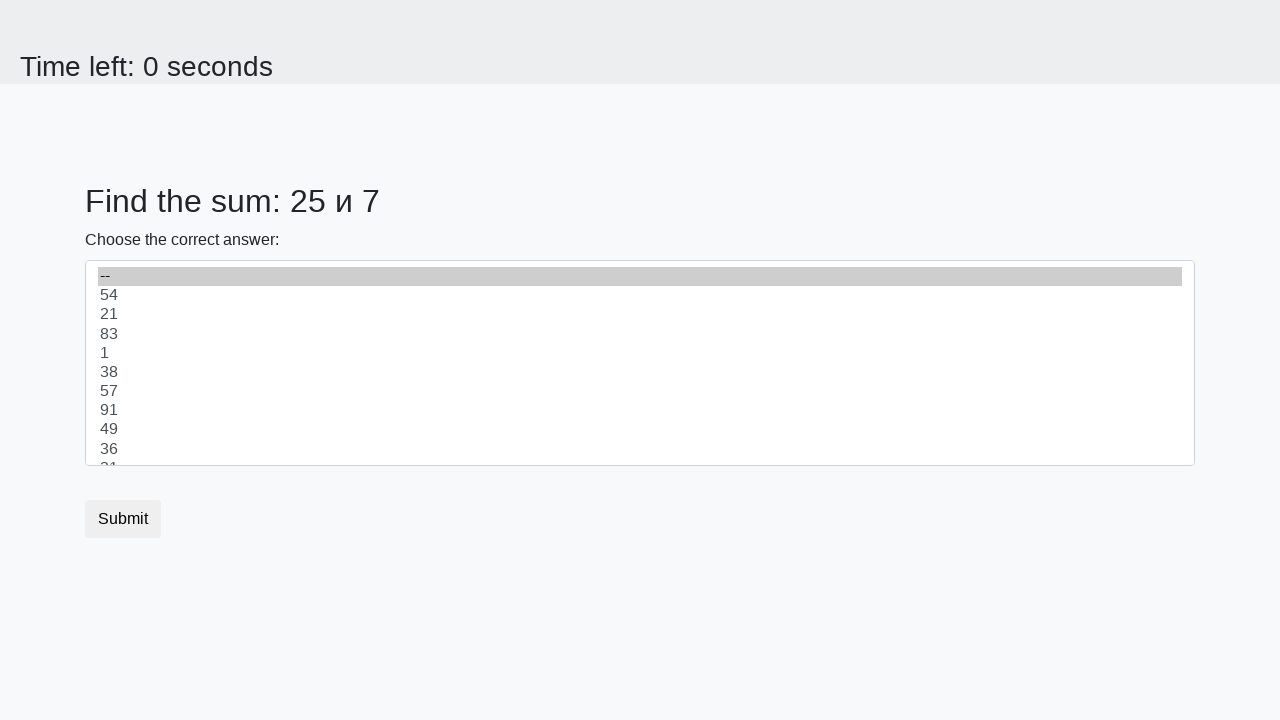

Read first number from the page
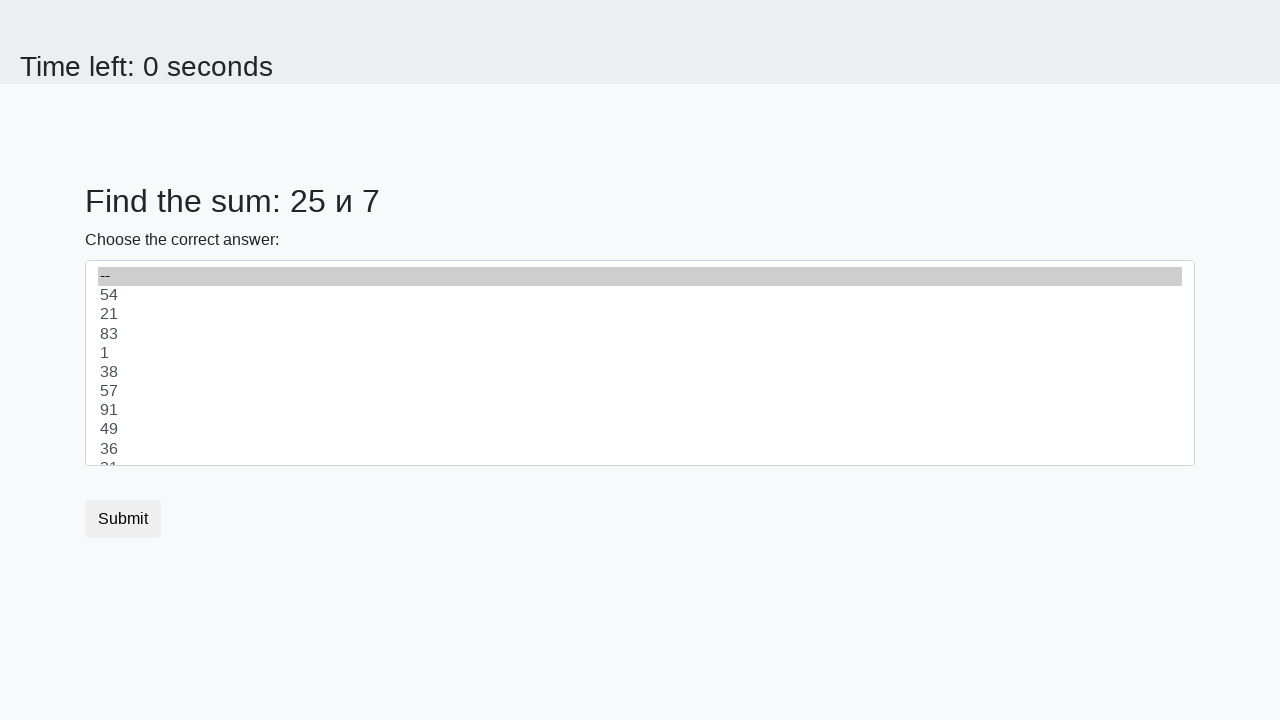

Read second number from the page
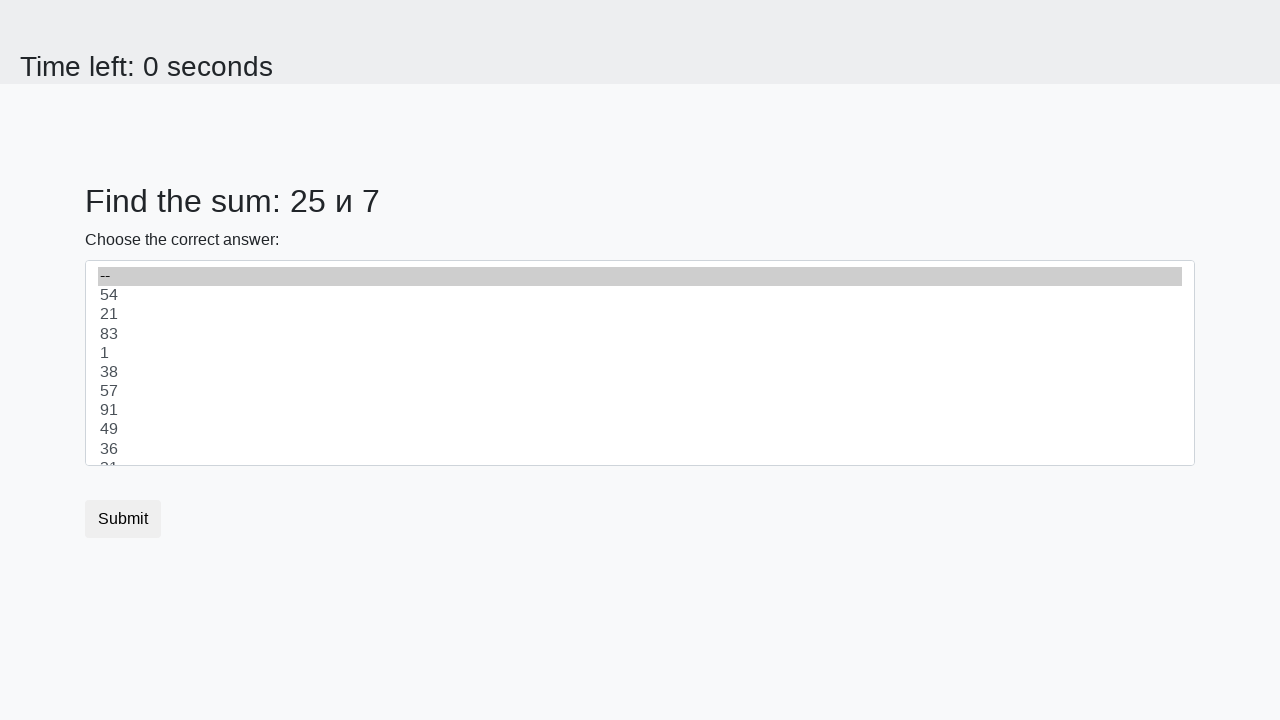

Calculated sum: 25 + 7 = 32
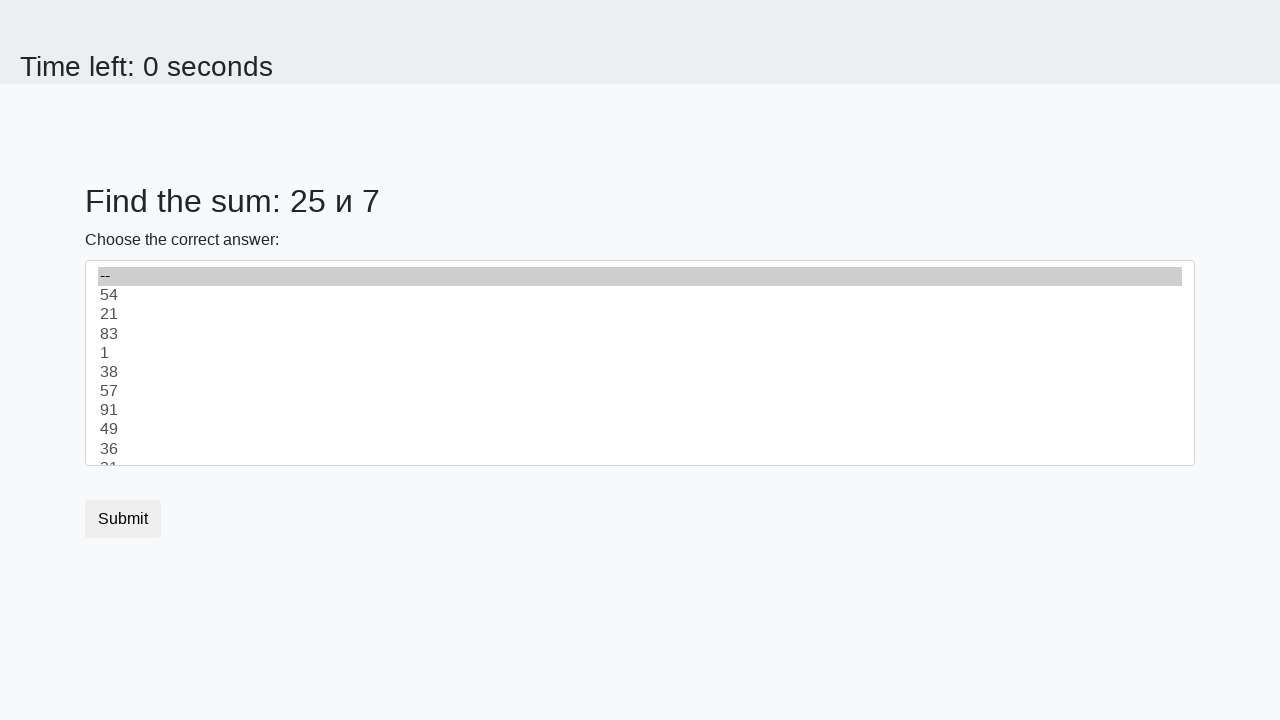

Selected answer 32 from dropdown on #dropdown
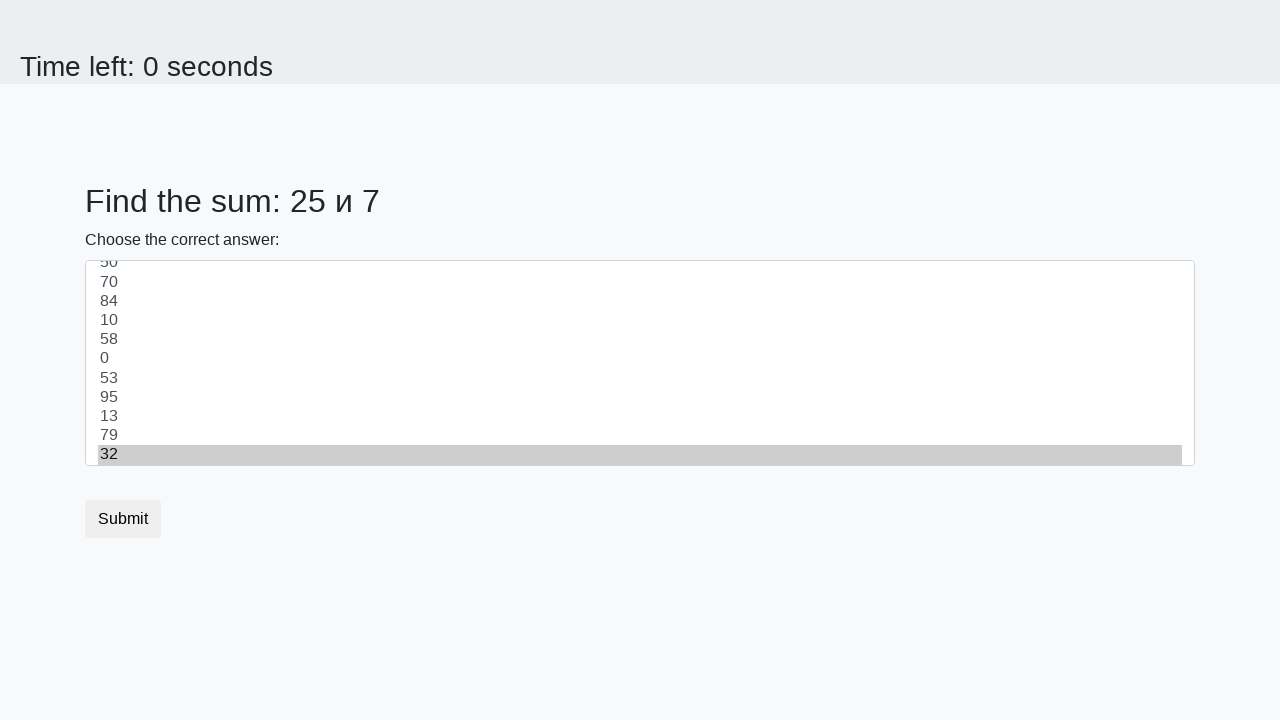

Clicked submit button to complete the quiz at (123, 519) on .btn.btn-default
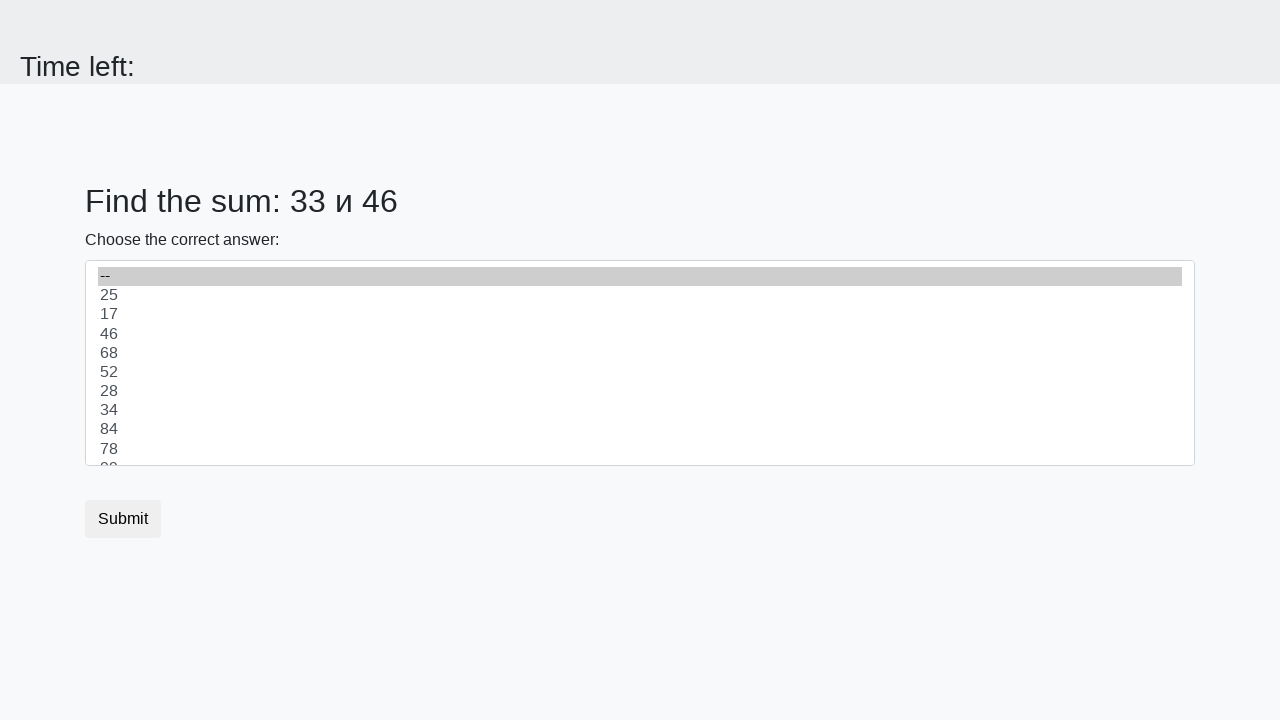

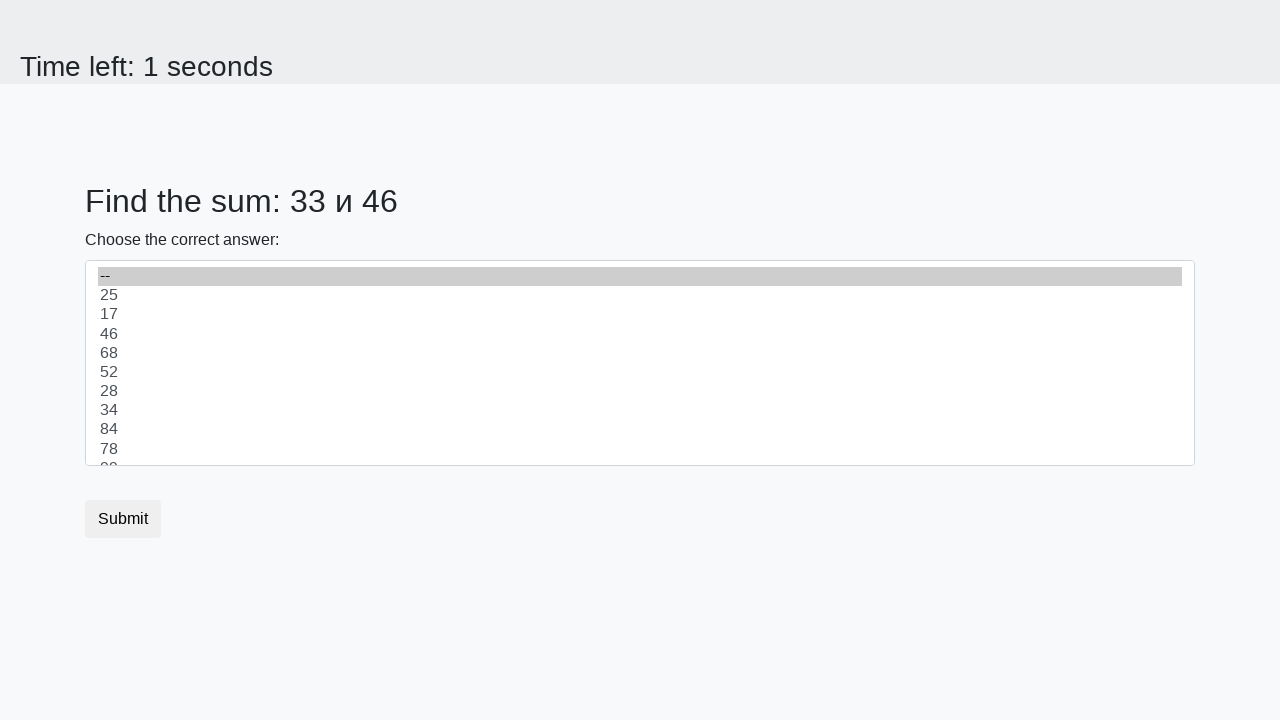